Tests that clicking clear completed removes completed items from the list.

Starting URL: https://demo.playwright.dev/todomvc

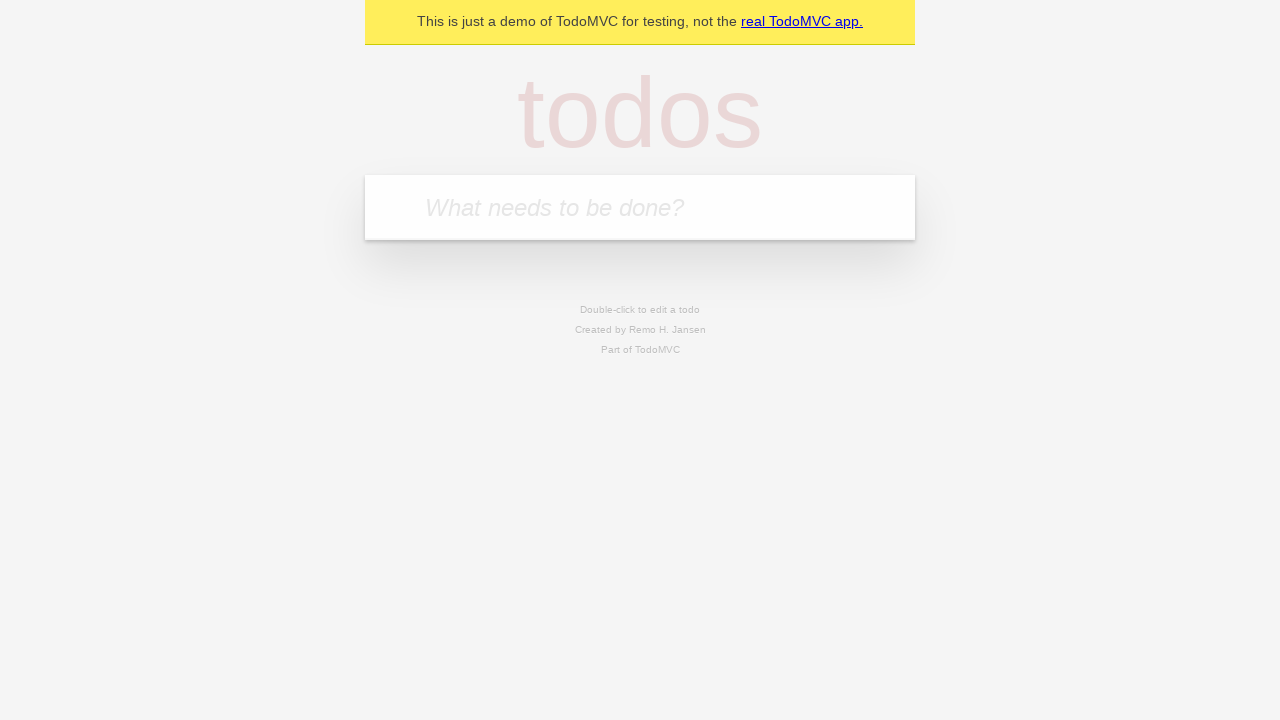

Filled first todo item 'buy some cheese' on .new-todo
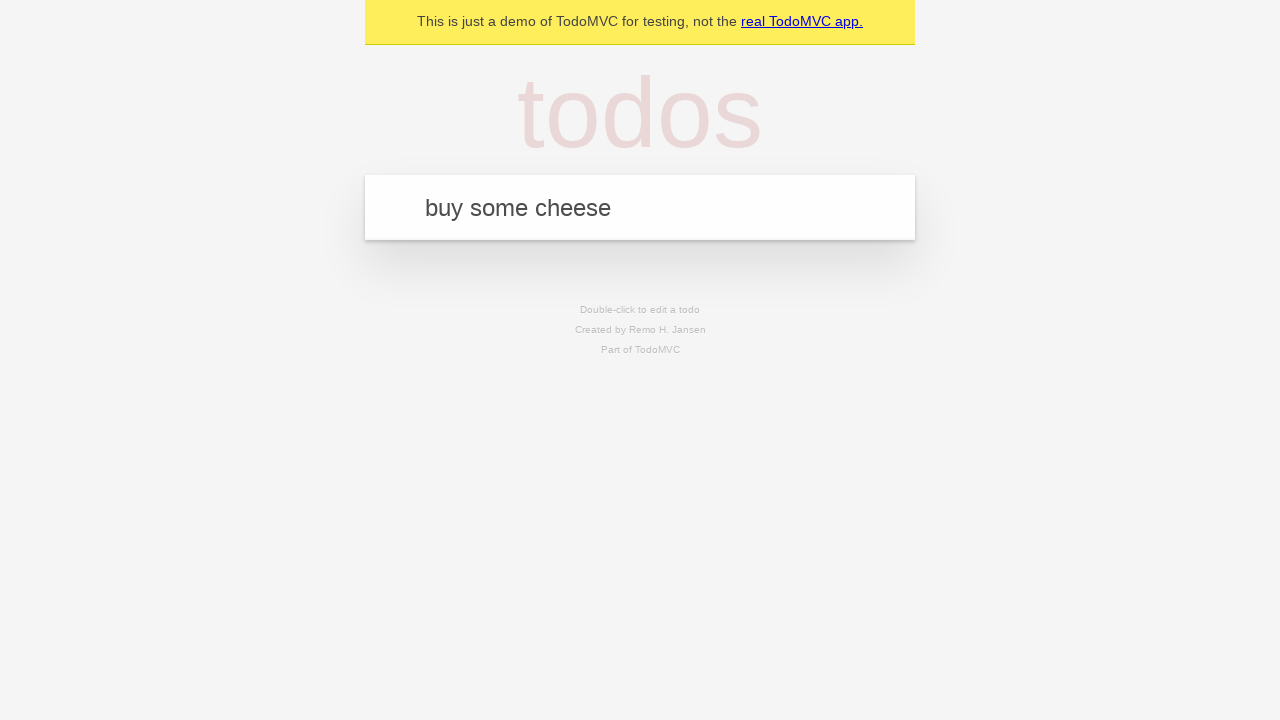

Pressed Enter to add first todo item on .new-todo
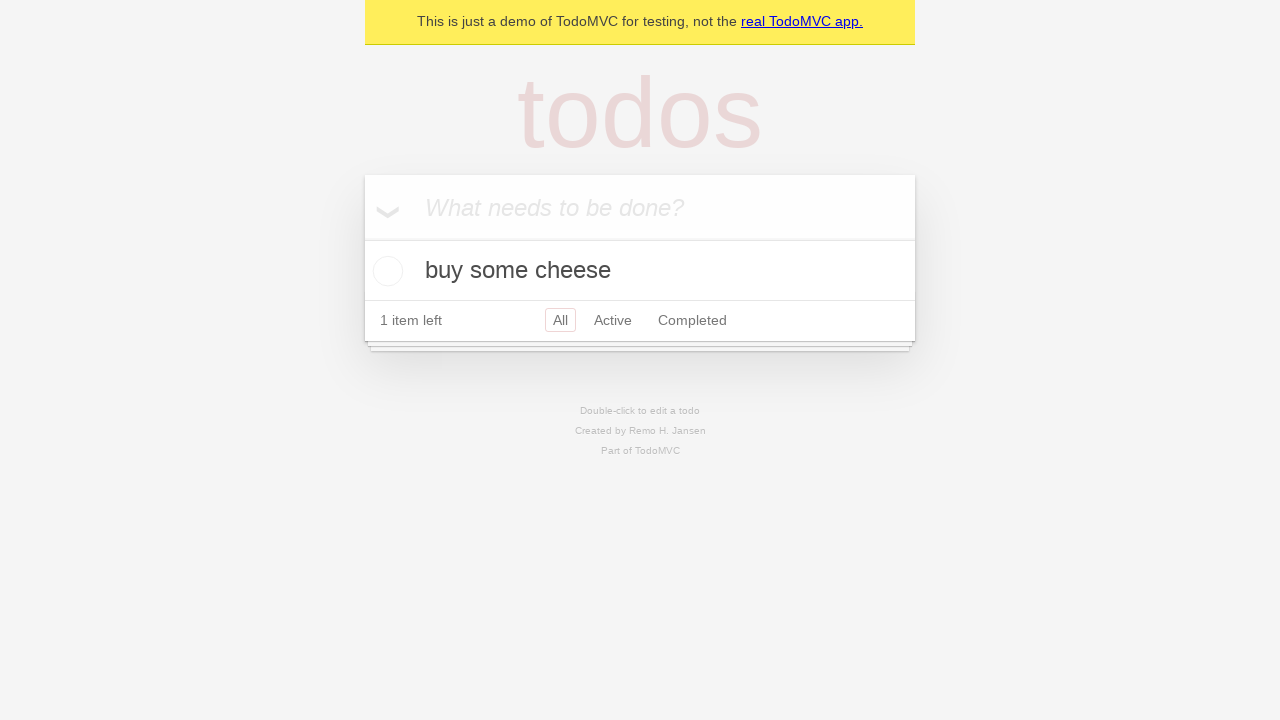

Filled second todo item 'feed the cat' on .new-todo
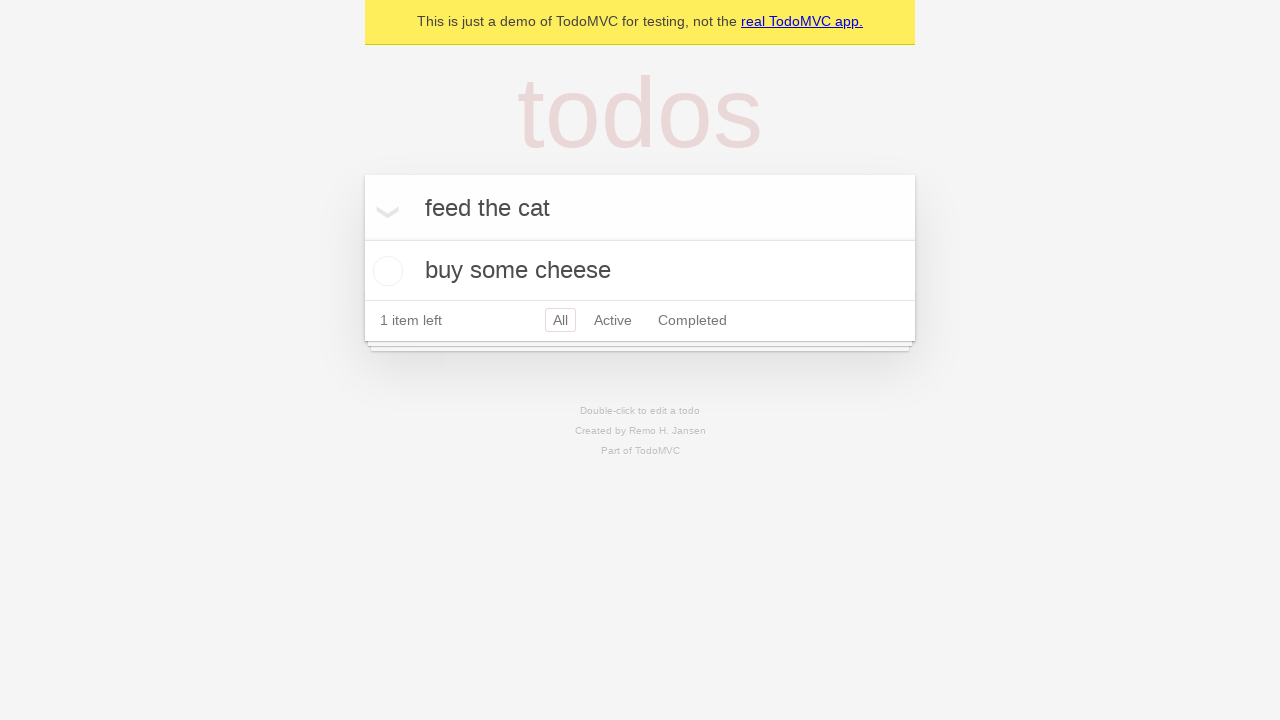

Pressed Enter to add second todo item on .new-todo
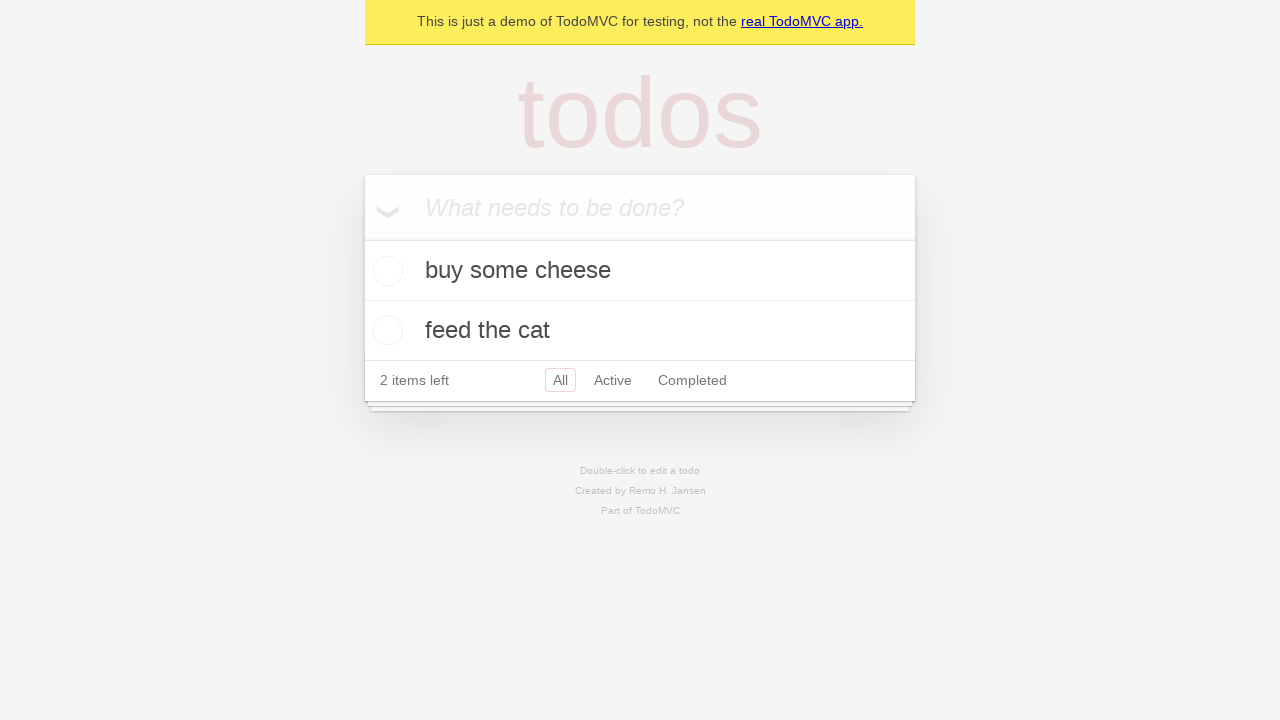

Filled third todo item 'book a doctors appointment' on .new-todo
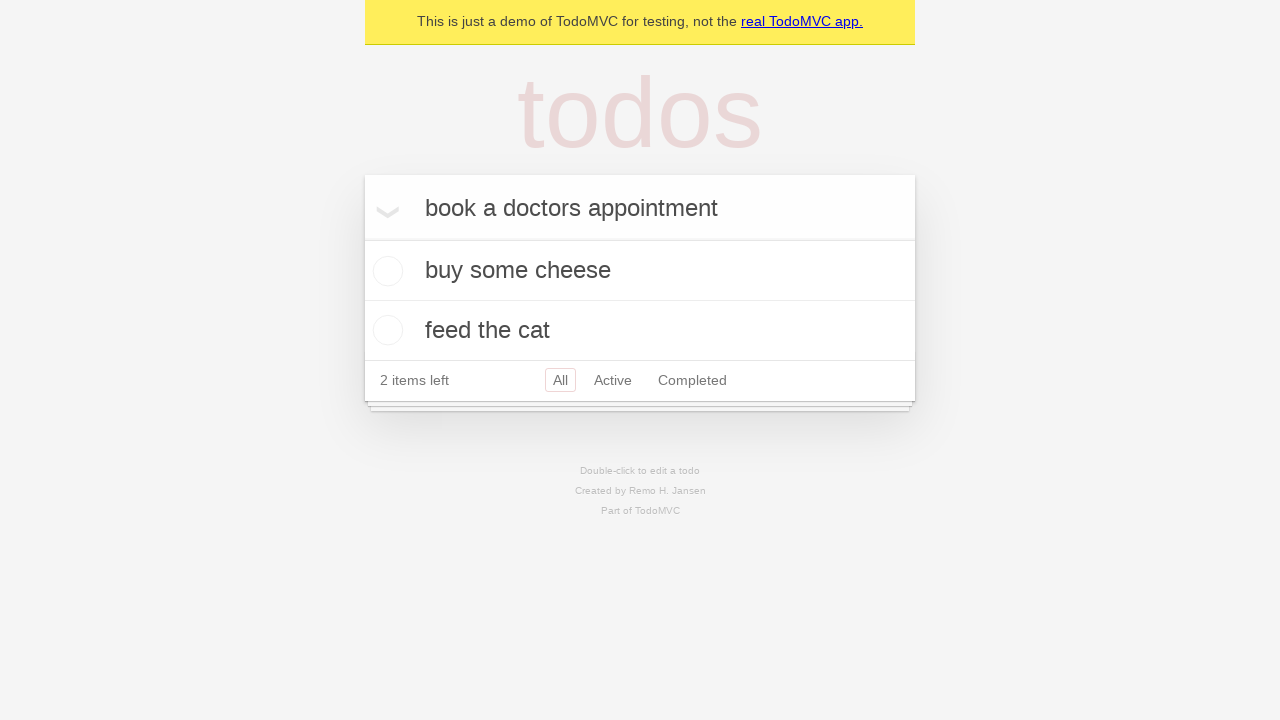

Pressed Enter to add third todo item on .new-todo
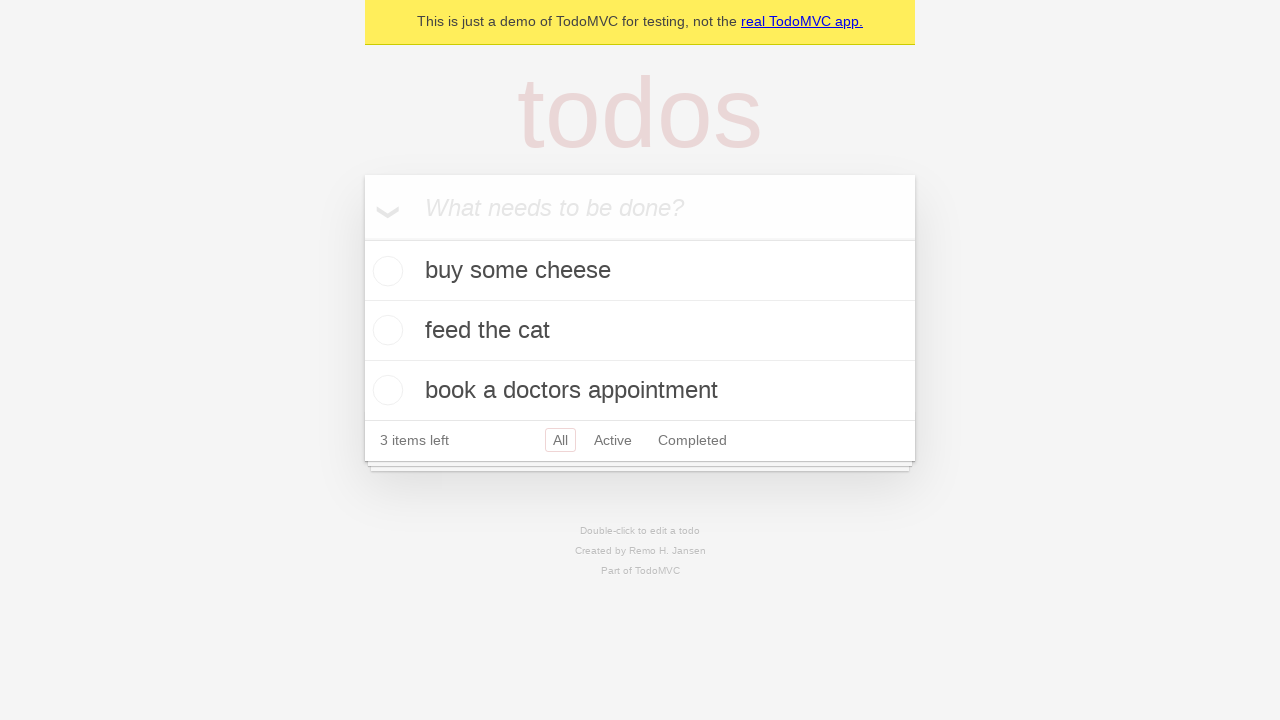

Waited for all three todo items to be displayed
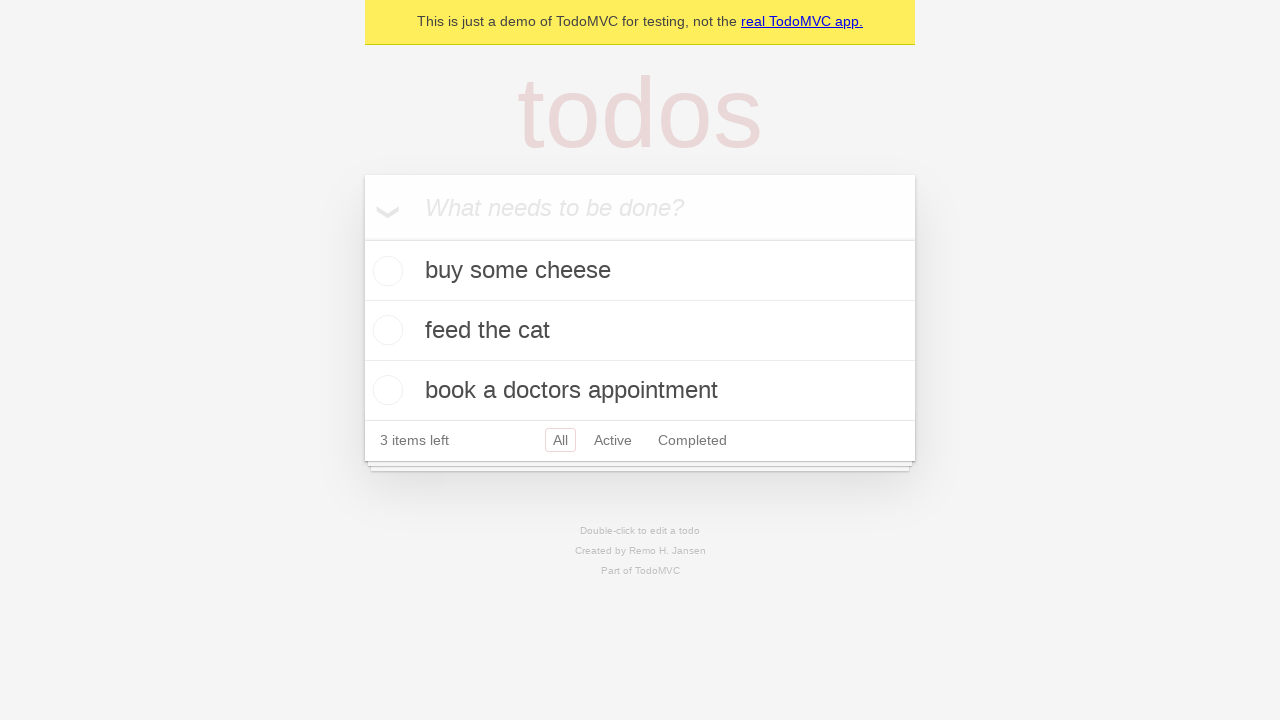

Marked second todo item as completed at (385, 330) on .todo-list li >> nth=1 >> .toggle
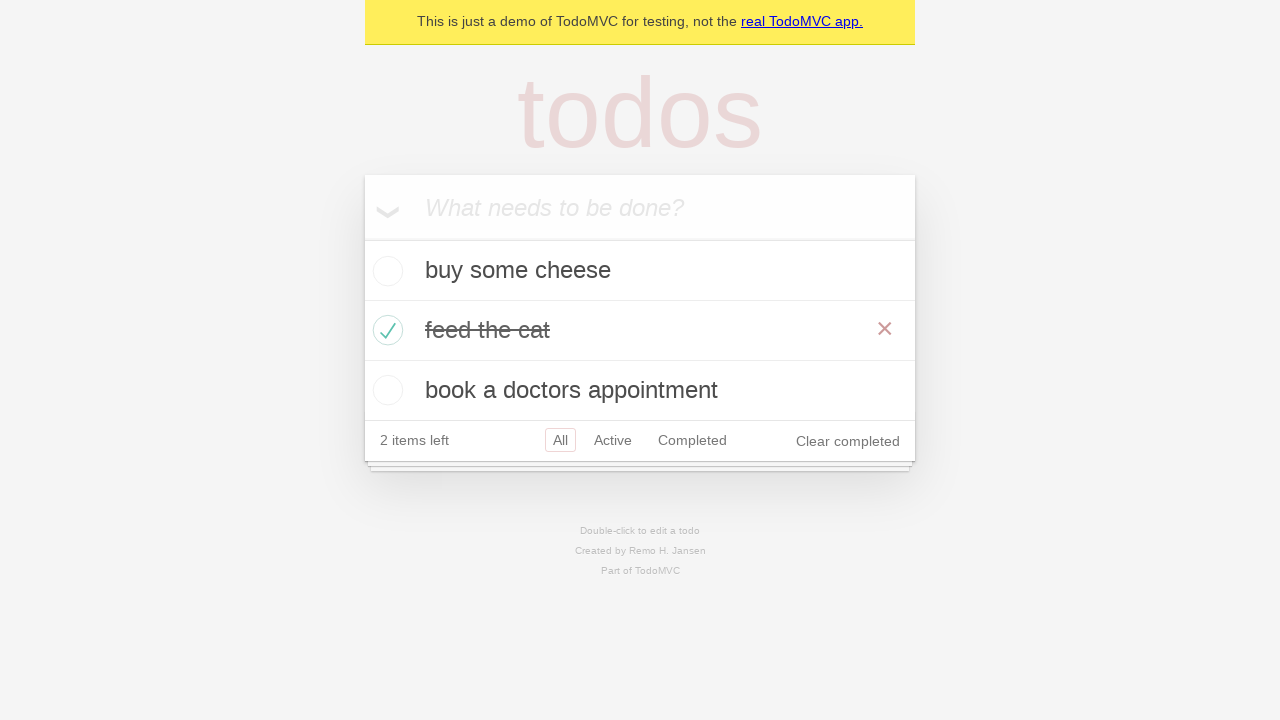

Clicked 'Clear completed' button to remove completed items at (848, 441) on .clear-completed
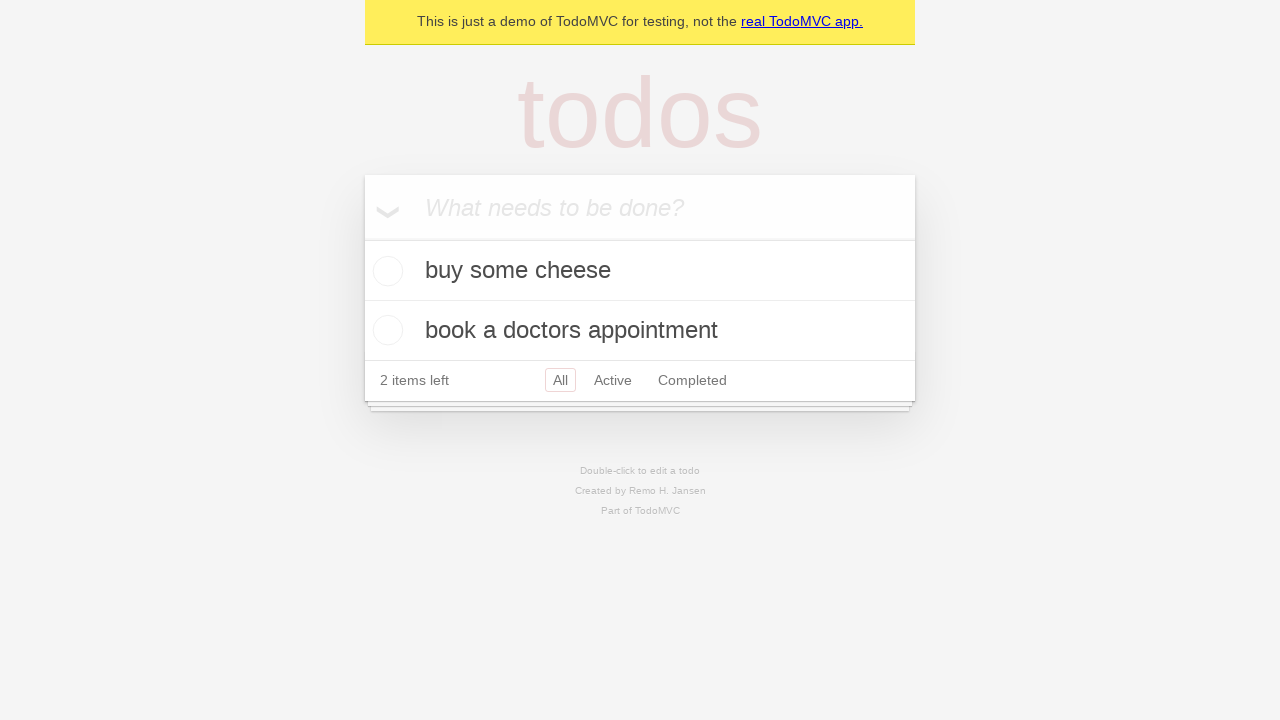

Verified completed item was removed - only 2 items remain in the list
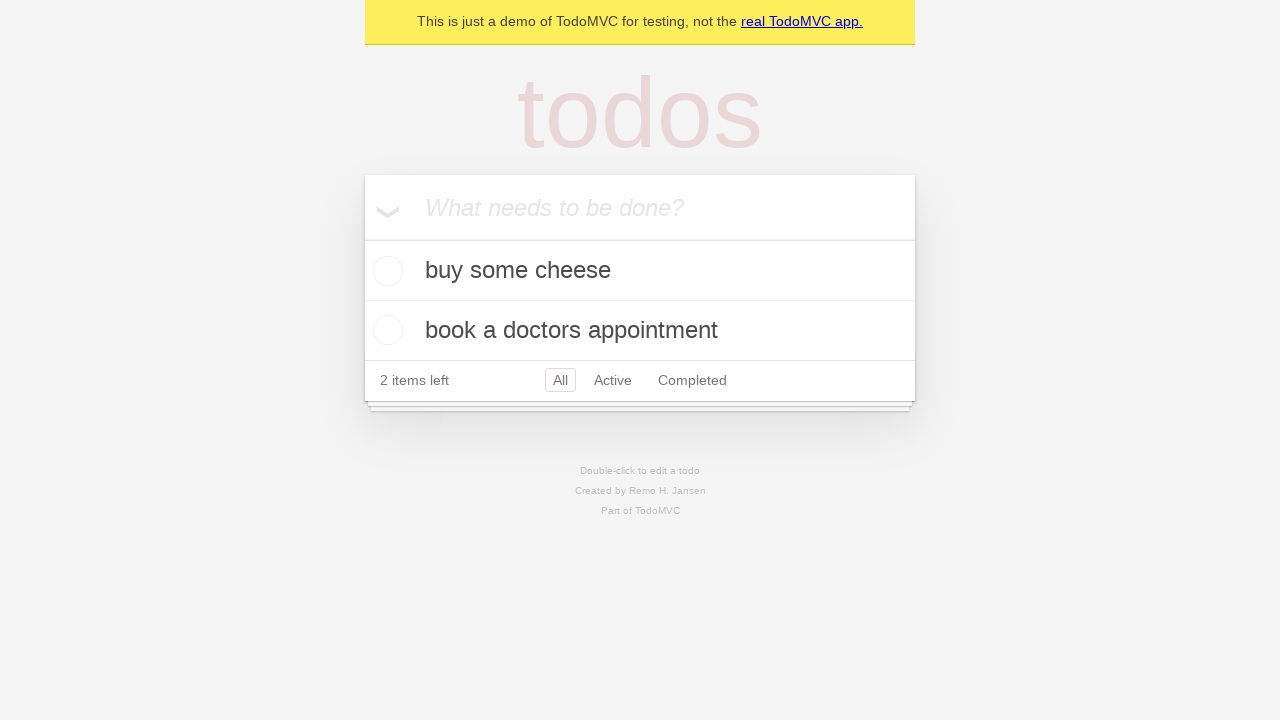

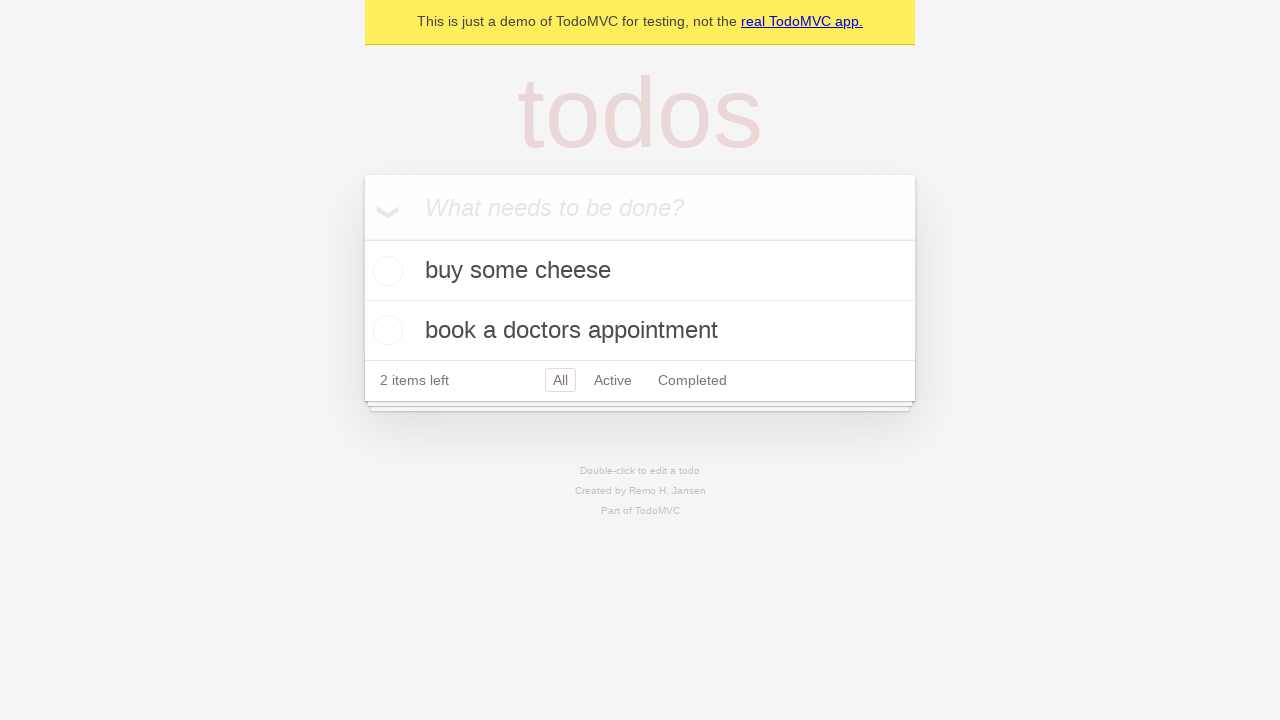